Tests a JavaScript prompt by clicking the third button, entering a name in the prompt dialog, accepting it, and verifying the name appears in the result message

Starting URL: https://the-internet.herokuapp.com/javascript_alerts

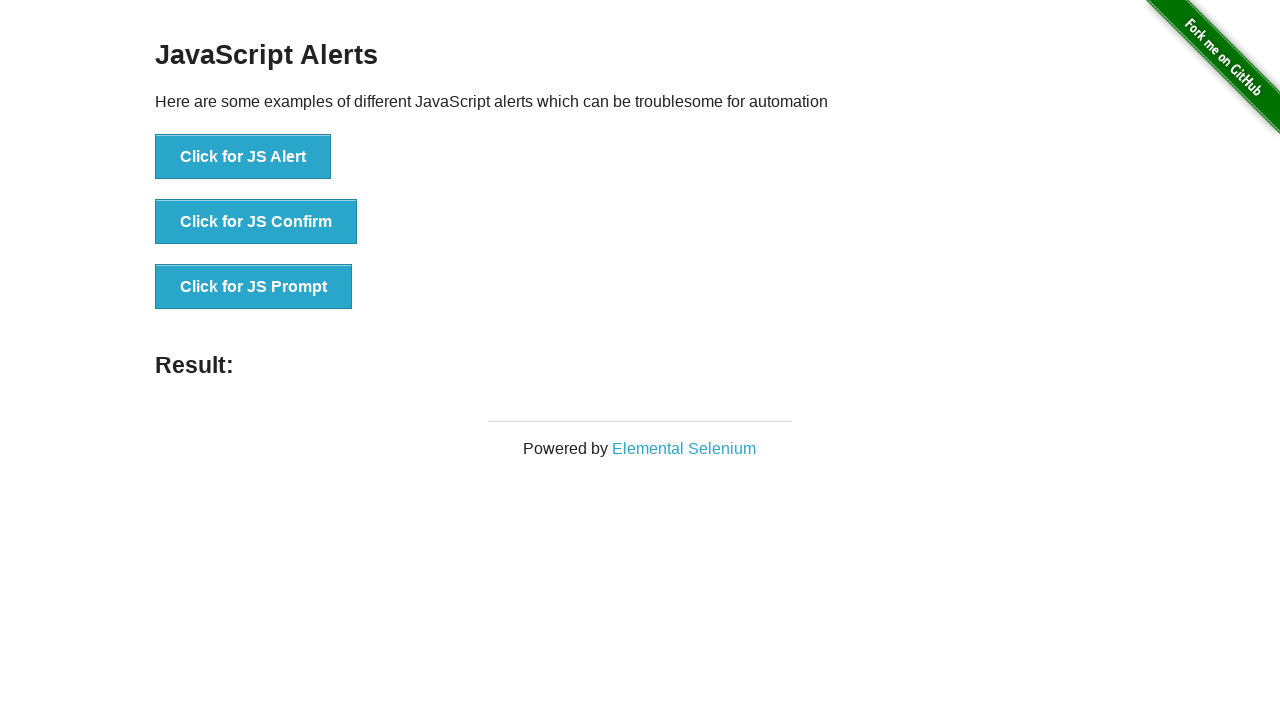

Set up dialog handler to accept prompt with name 'Michael'
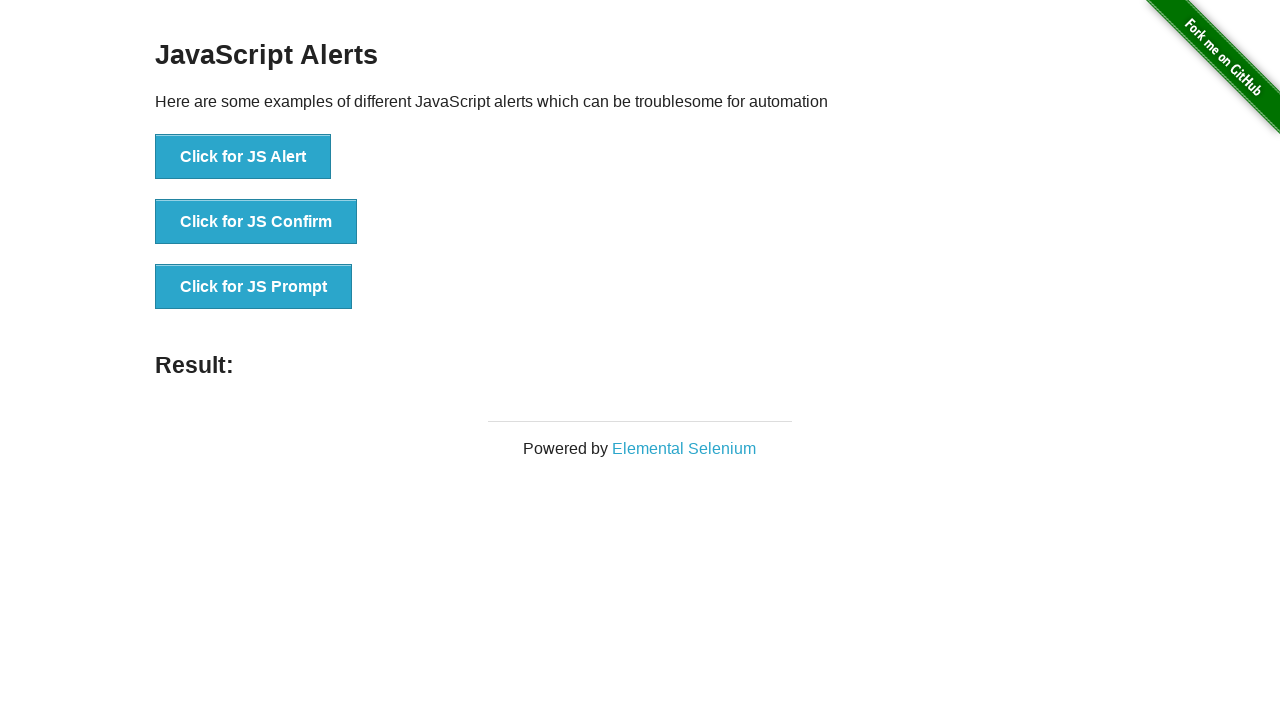

Clicked the third button to trigger JavaScript prompt dialog at (254, 287) on button[onclick='jsPrompt()']
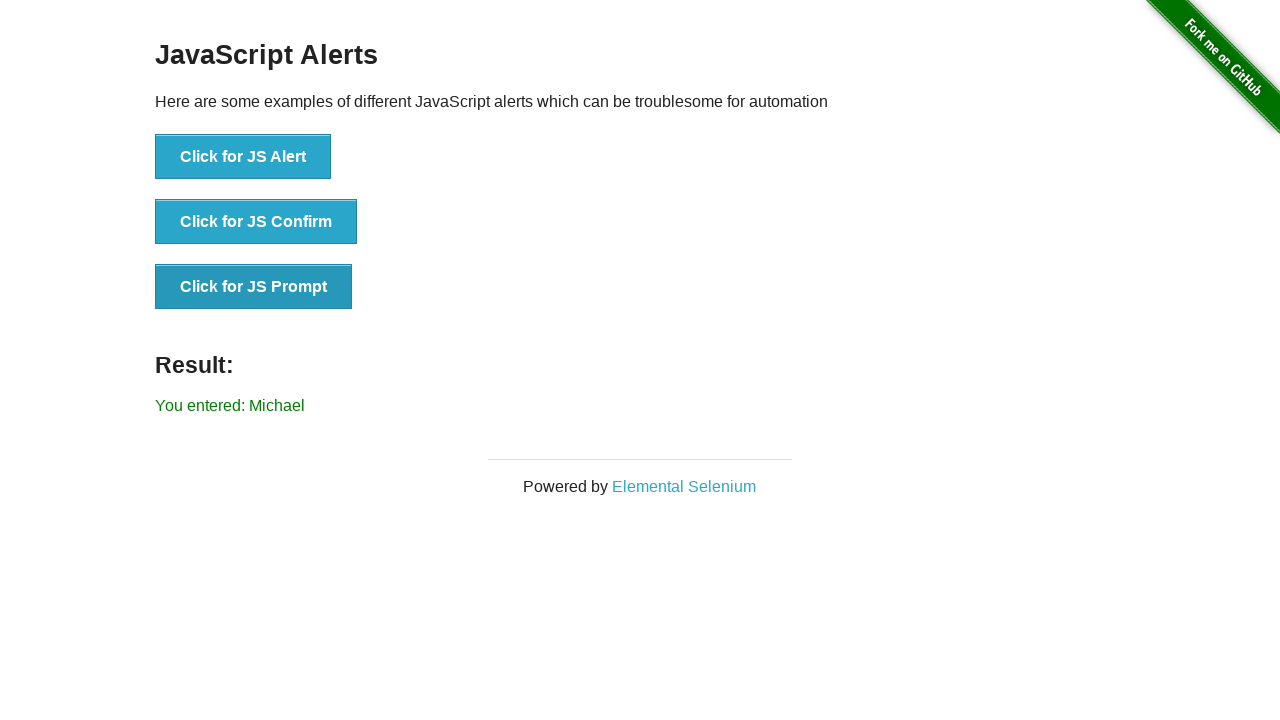

Waited for result message to appear
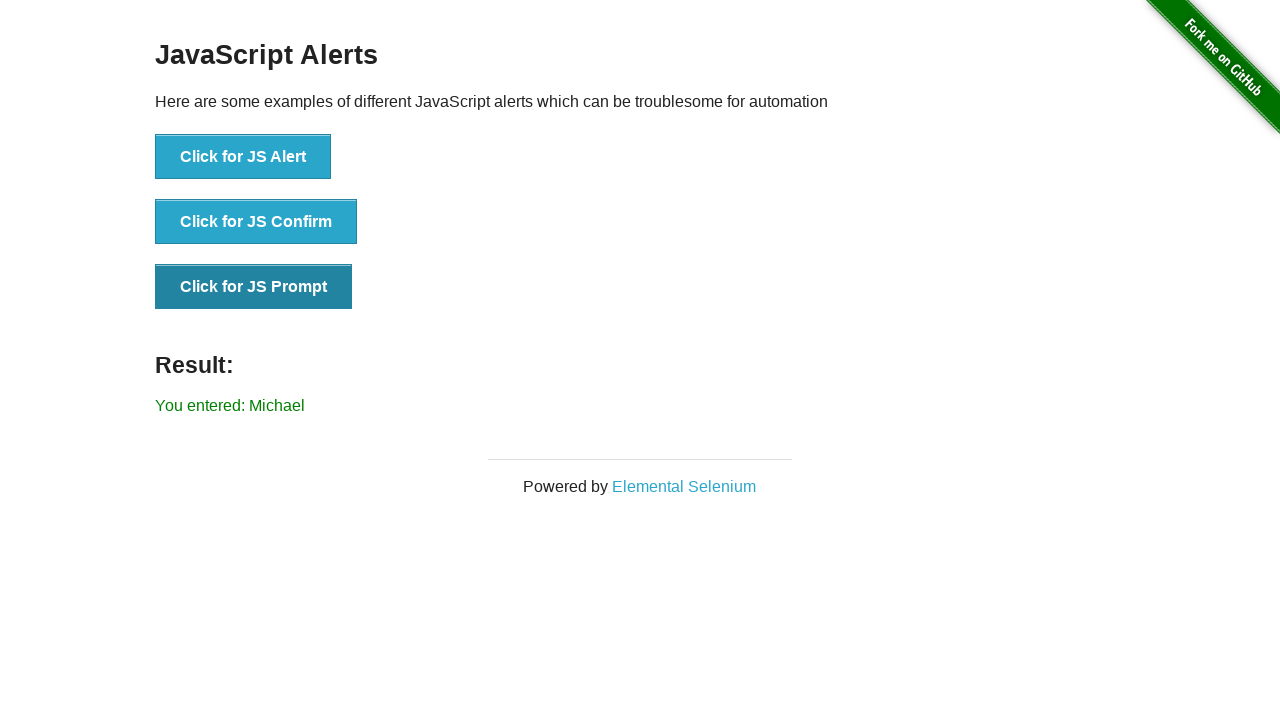

Retrieved result message text content
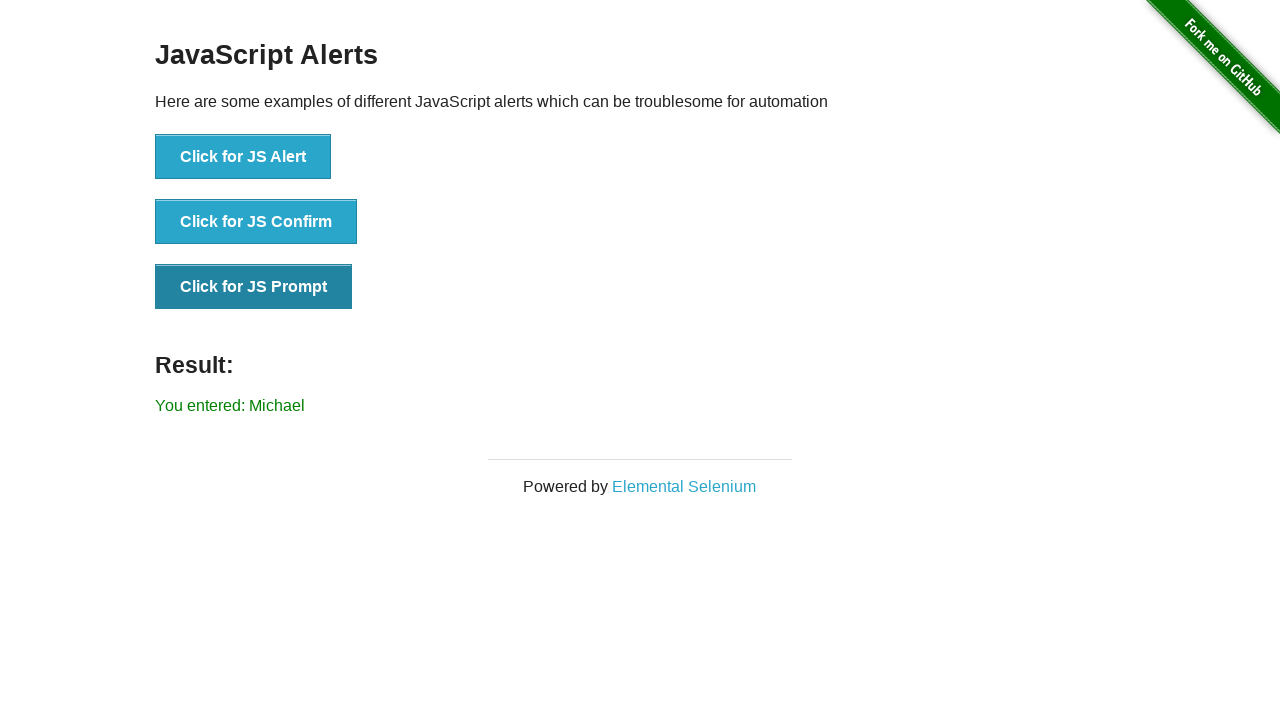

Verified that 'Michael' appears in the result message: 'You entered: Michael'
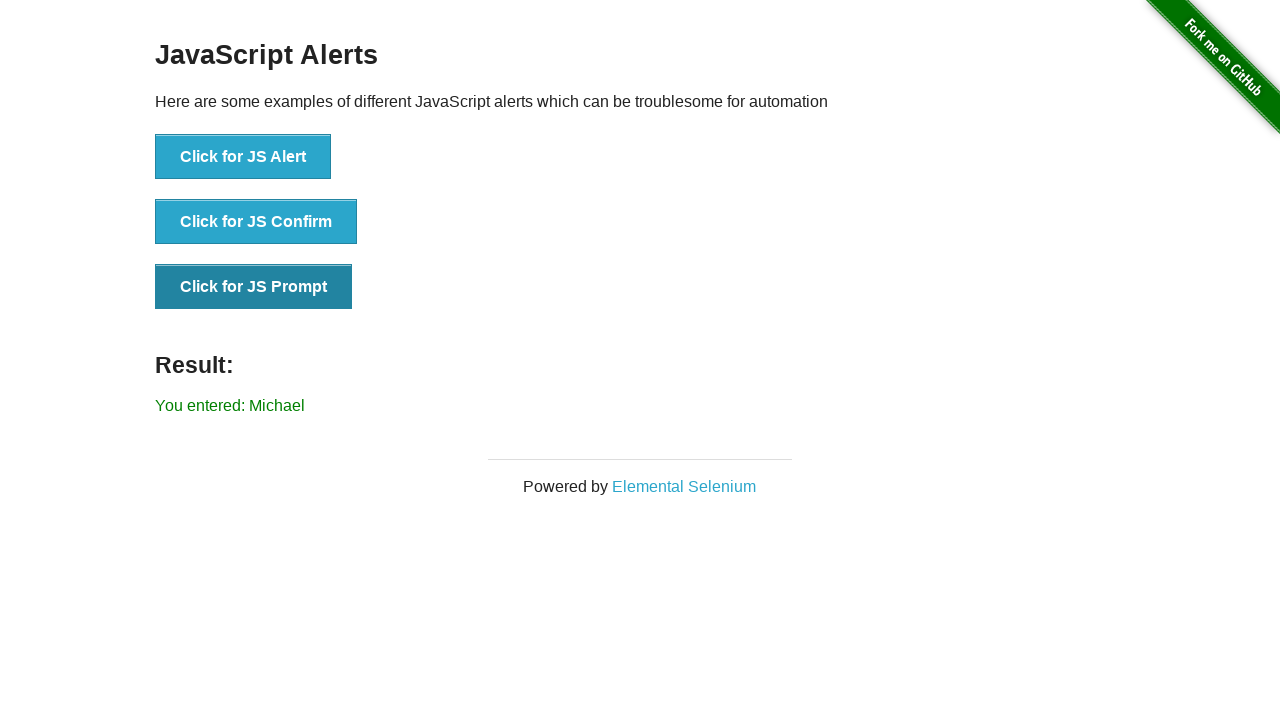

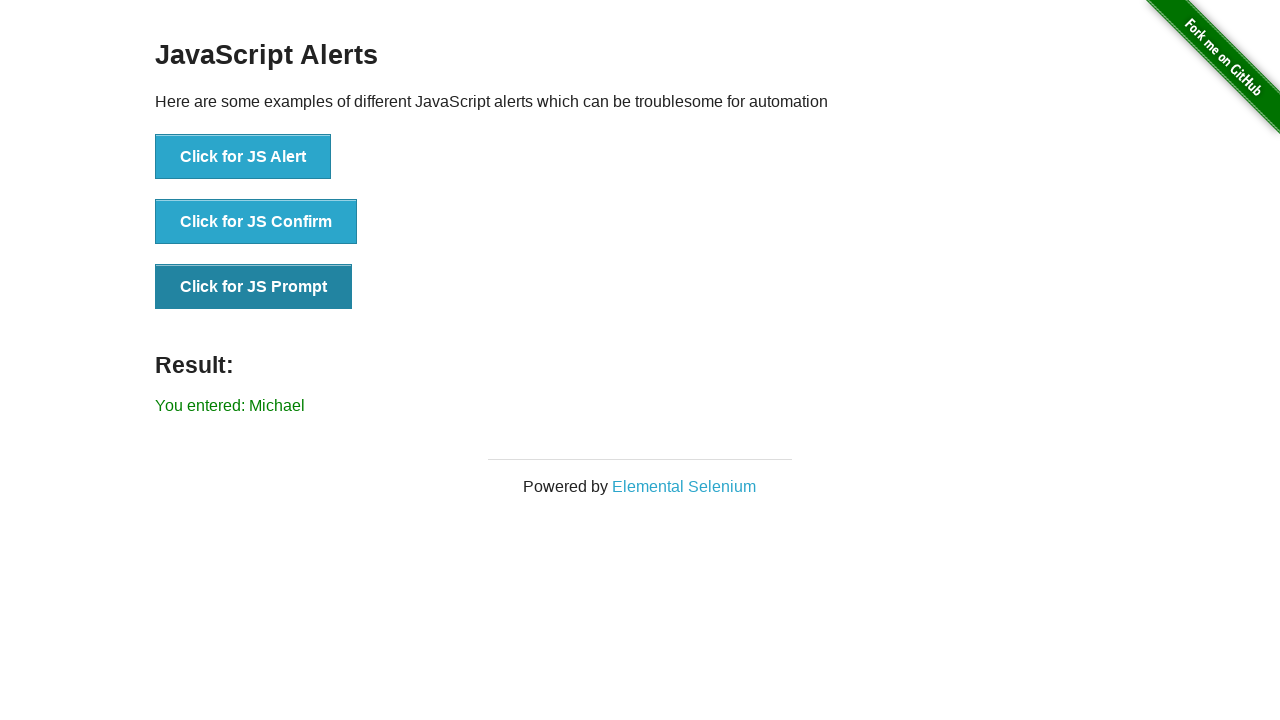